Tests password input field by entering text and verifying the input value

Starting URL: https://bonigarcia.dev/selenium-webdriver-java/web-form.html

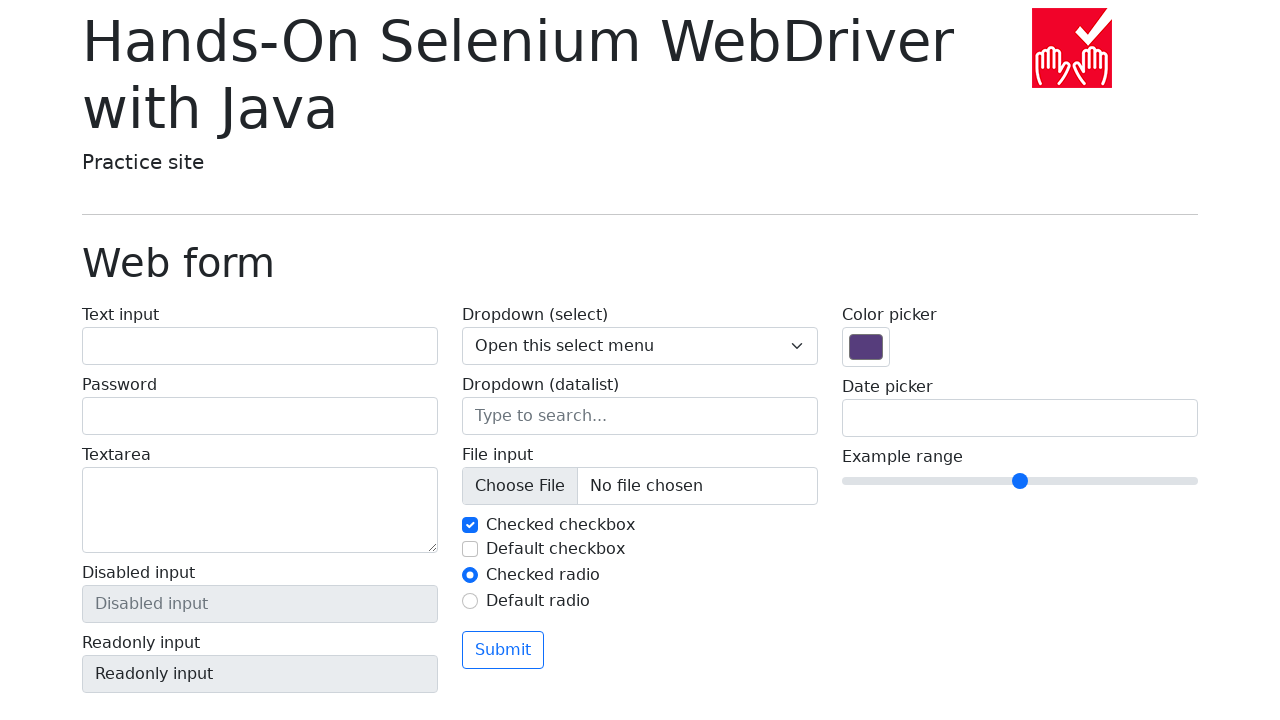

Navigated to web form page
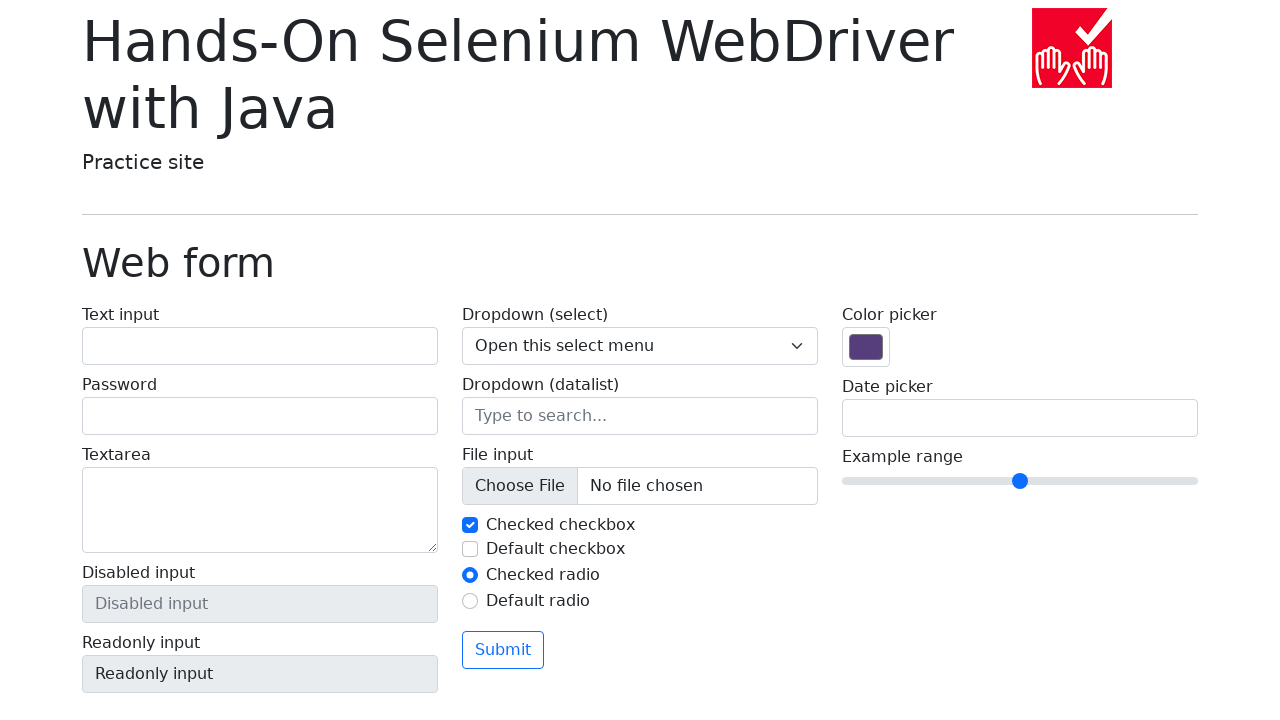

Filled password input field with 'test' on input[name='my-password']
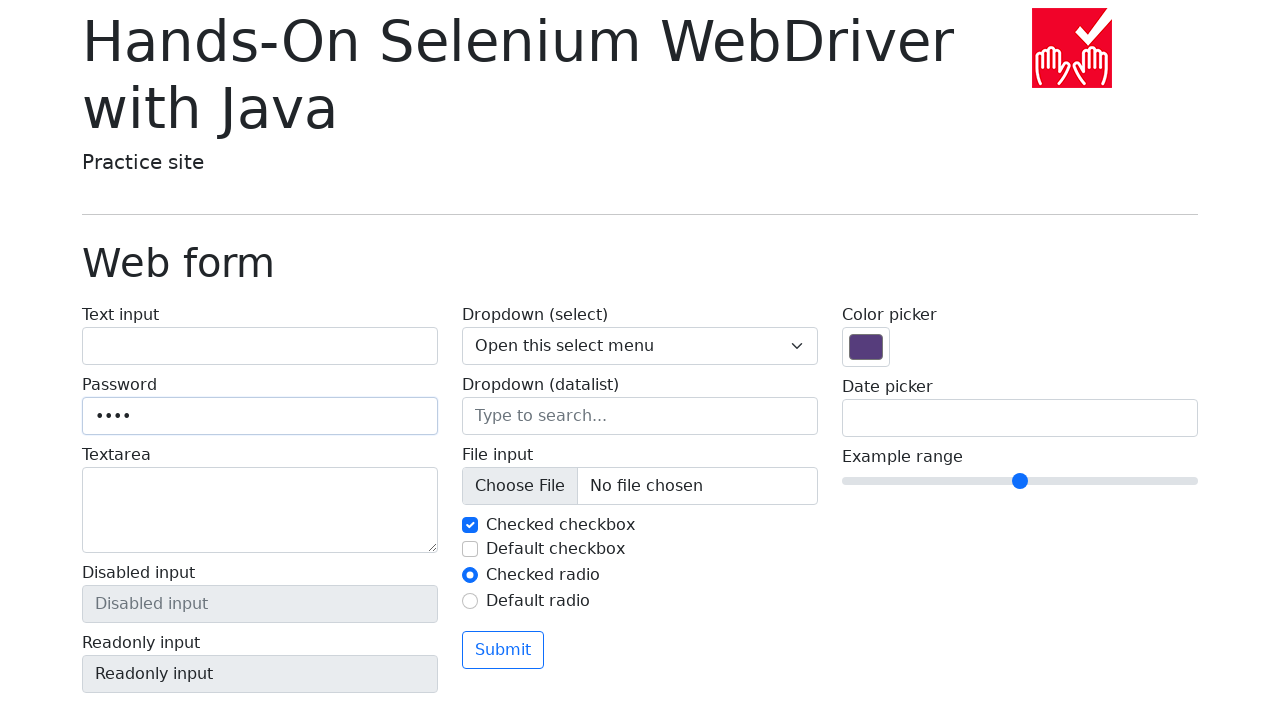

Verified password input value equals 'test'
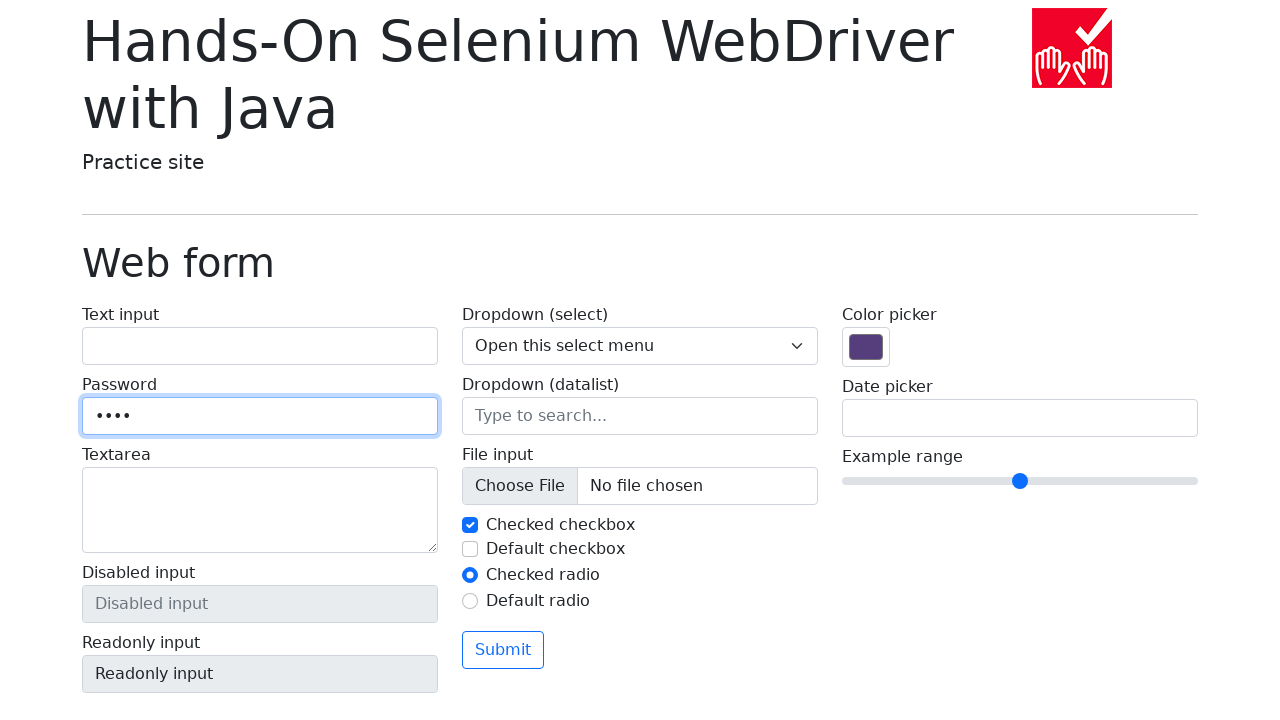

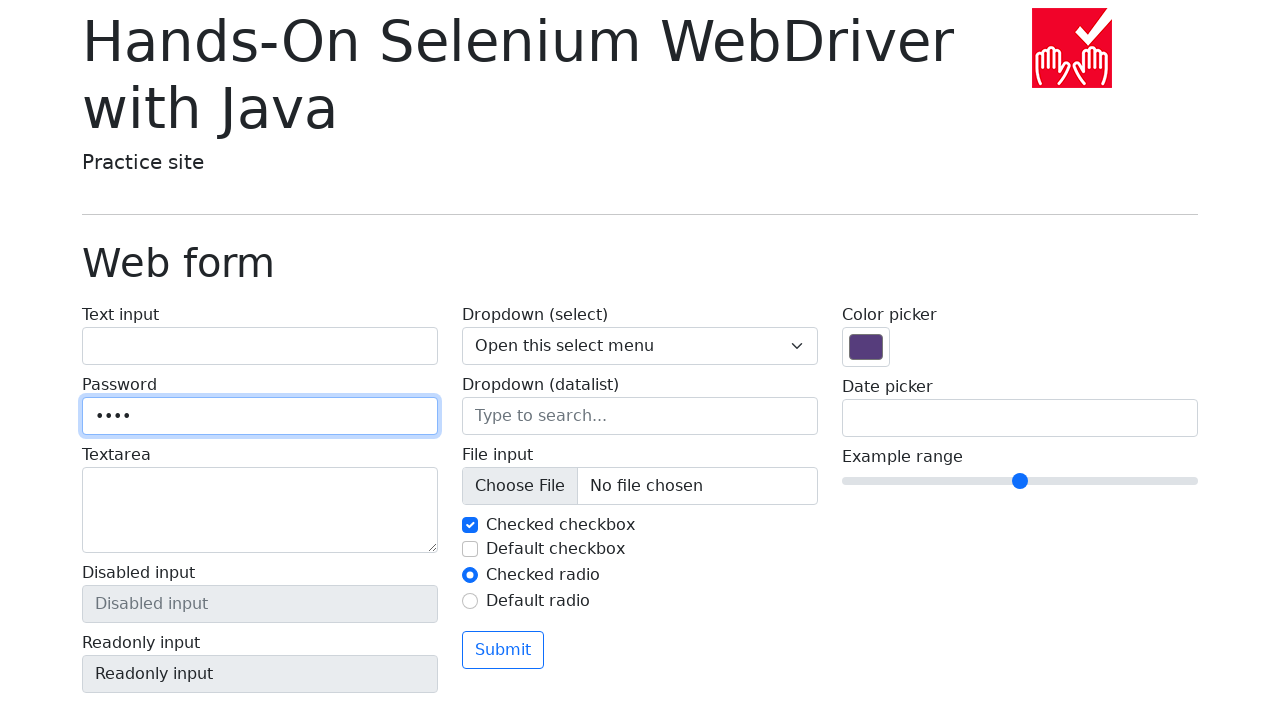